Tests the Salesforce forgot password functionality by clicking the forgot password link, entering a username/email, and clicking continue to request a password reset.

Starting URL: https://login.salesforce.com/

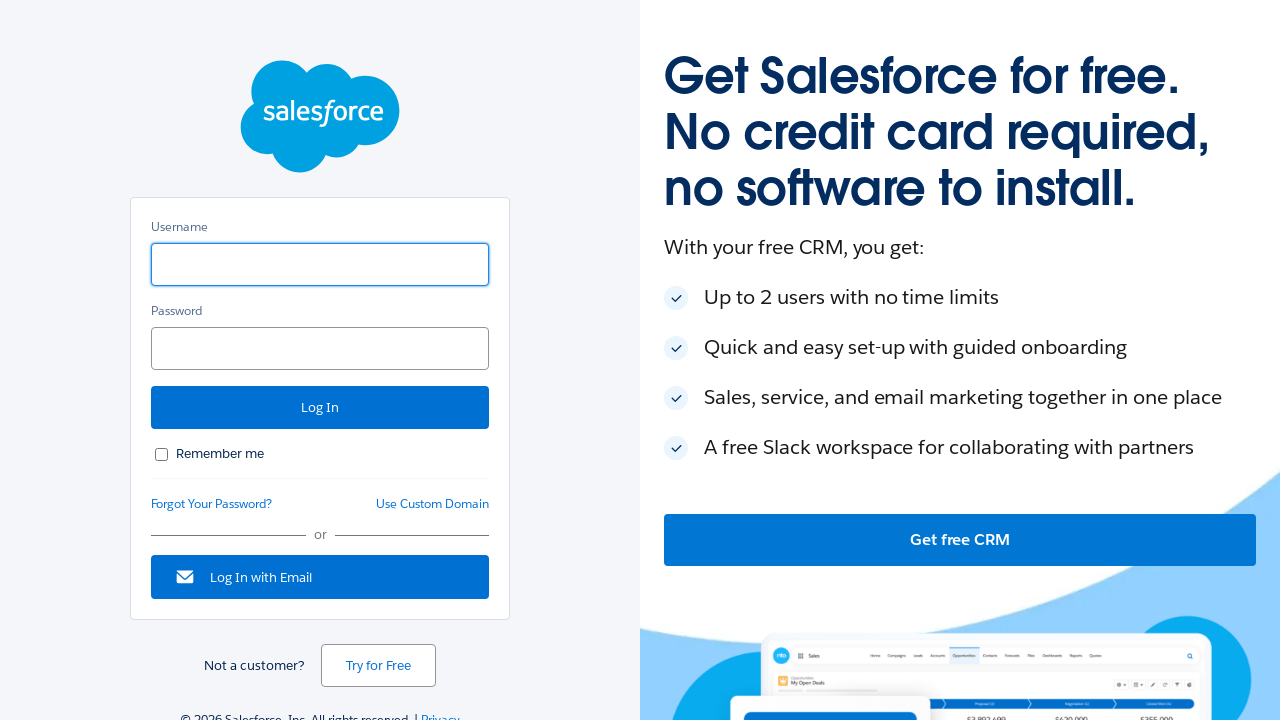

Clicked the forgot password link at (212, 504) on xpath=//*[@id='forgot_password_link']
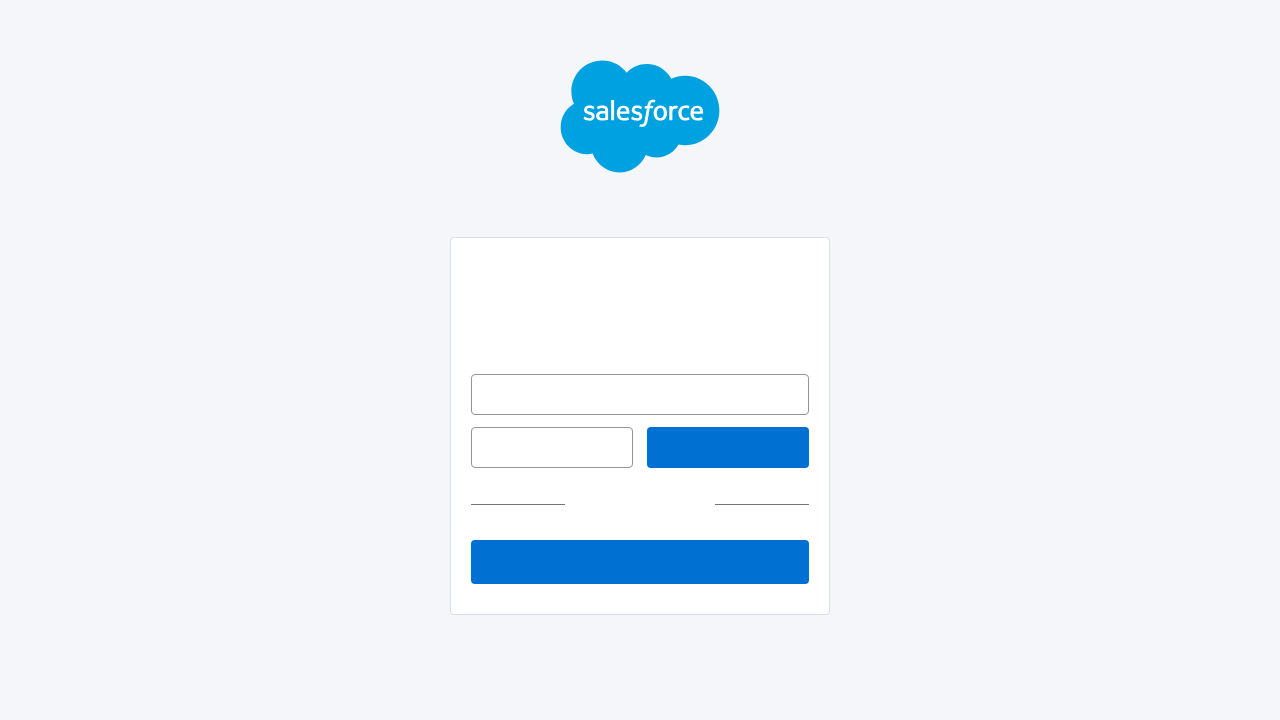

Entered email 'testemail_recovery@example.com' in username field on input#un
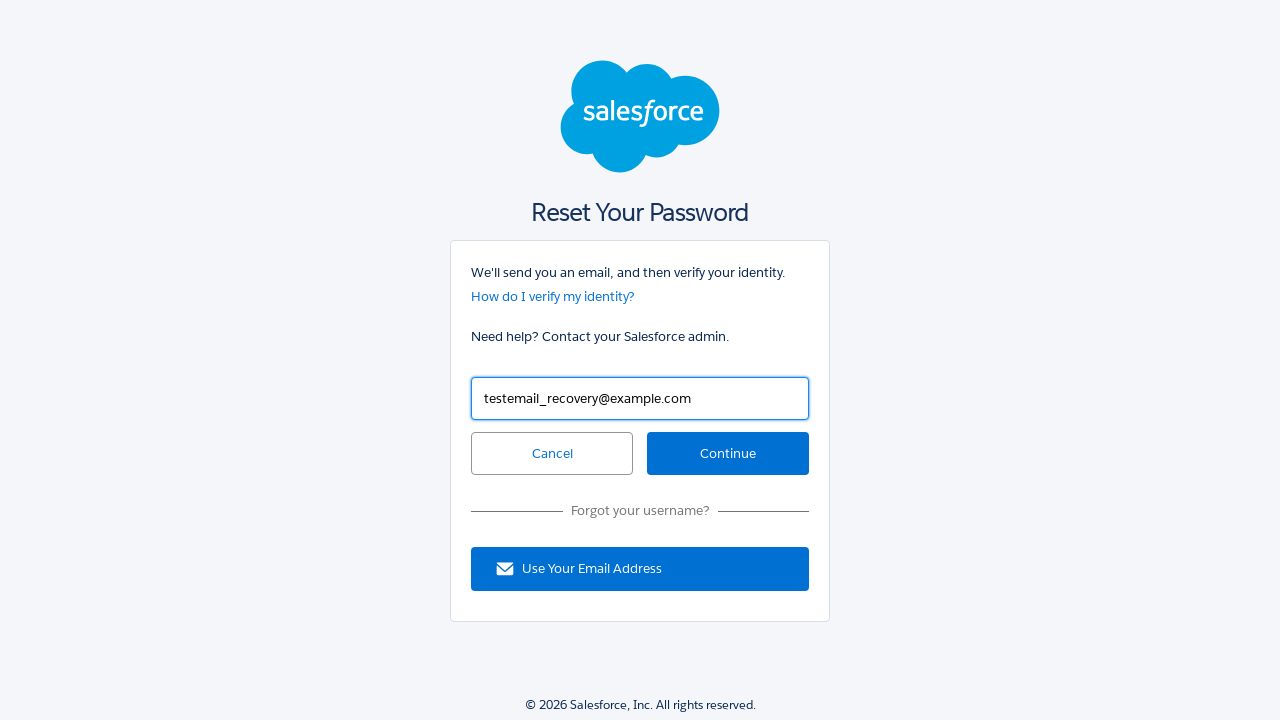

Clicked the continue button to submit password reset request at (728, 454) on input#continue
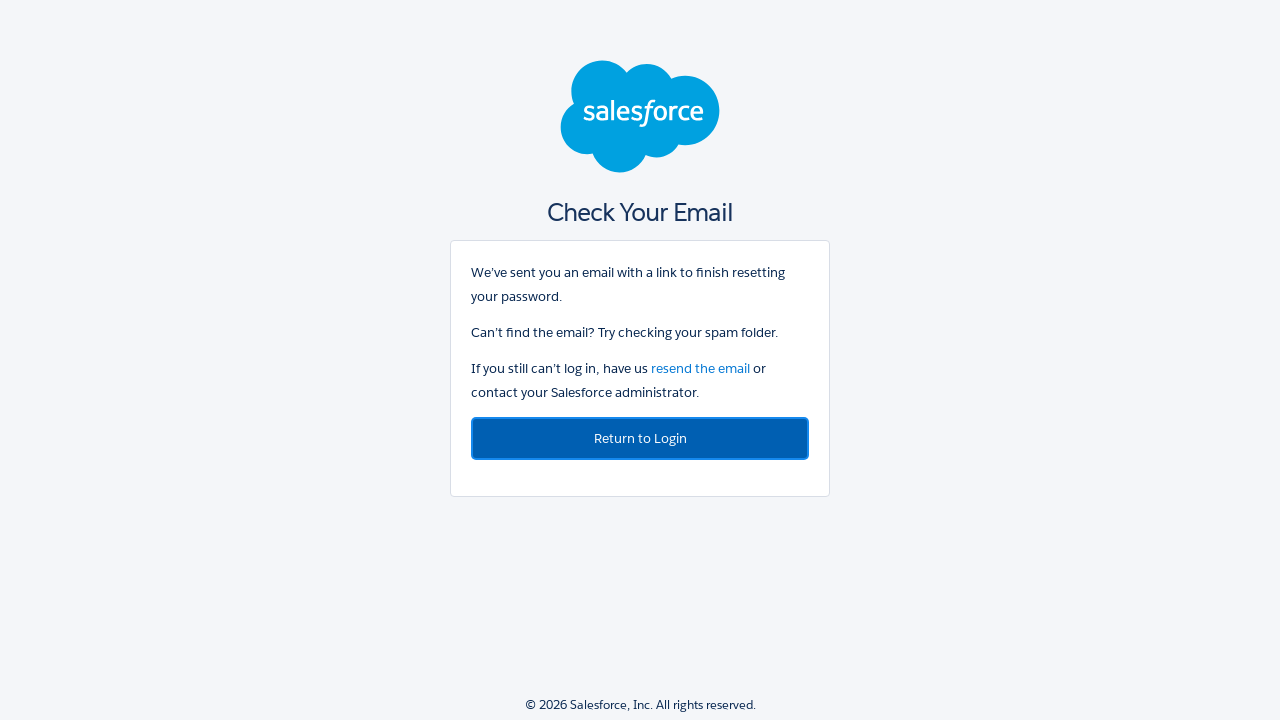

Waited for page to complete network requests
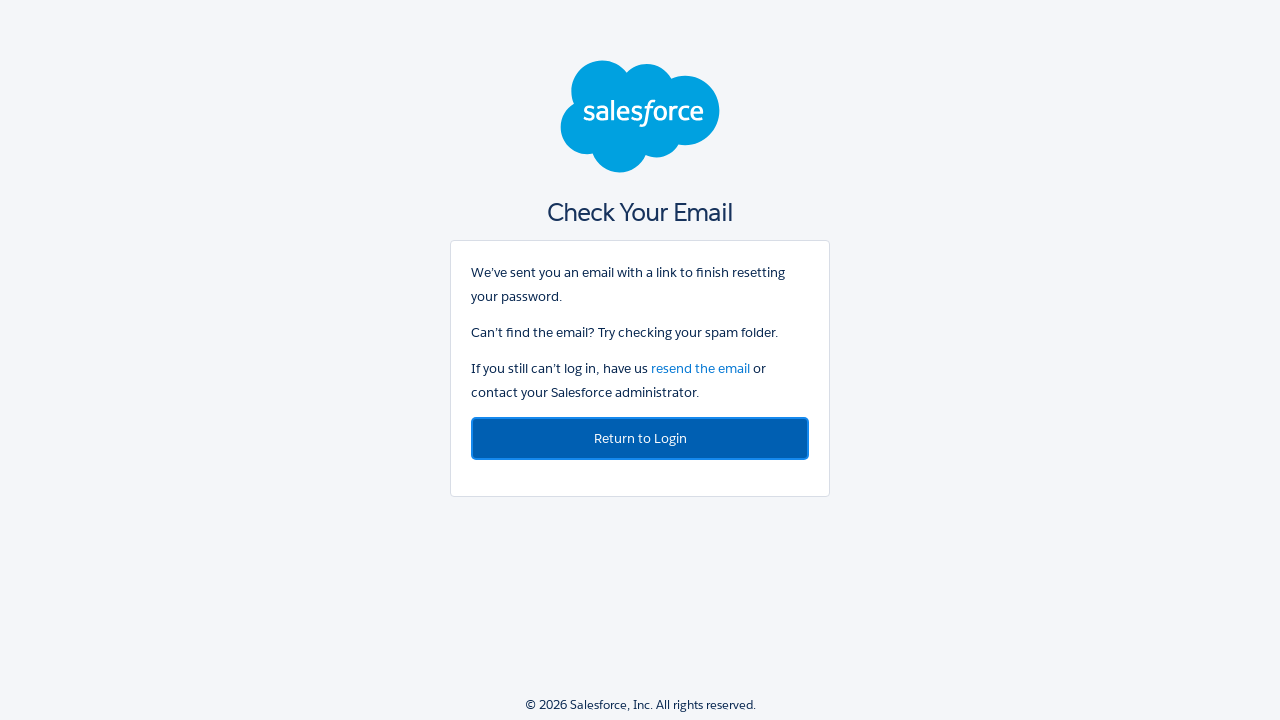

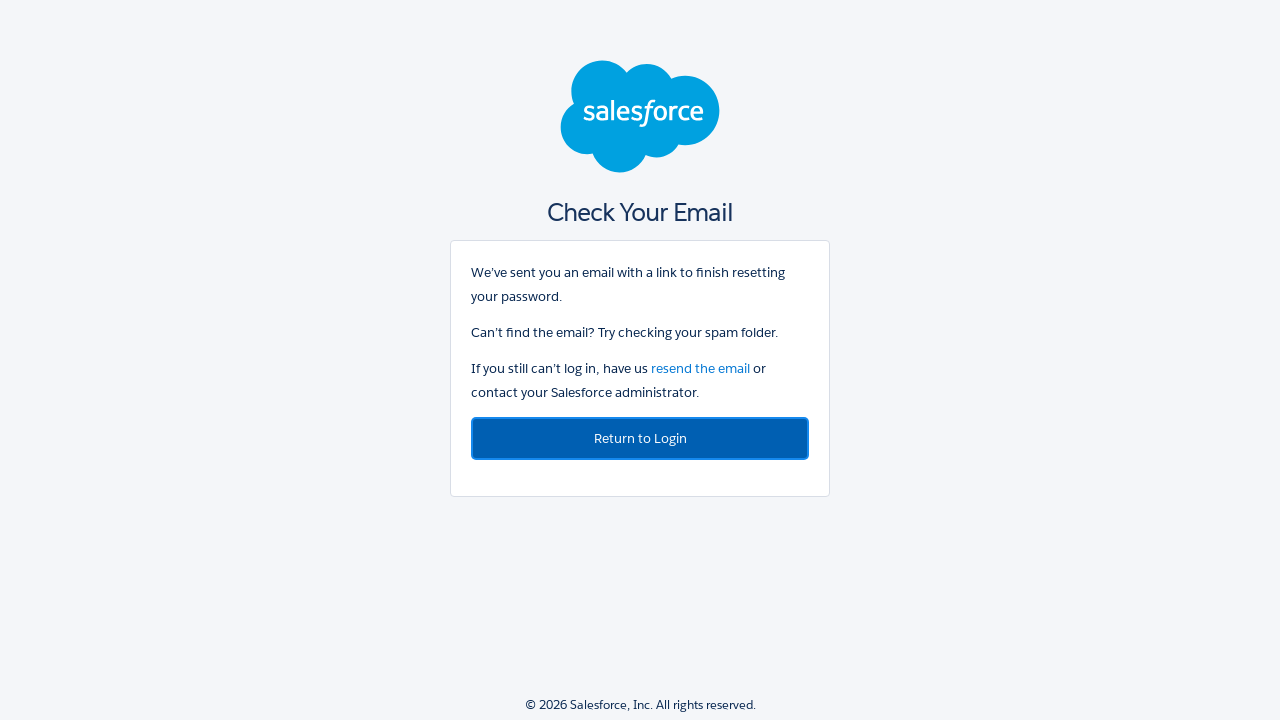